Tests jQuery UI draggable functionality by switching to an iframe and dragging an element 200 pixels to the right.

Starting URL: https://jqueryui.com/draggable/

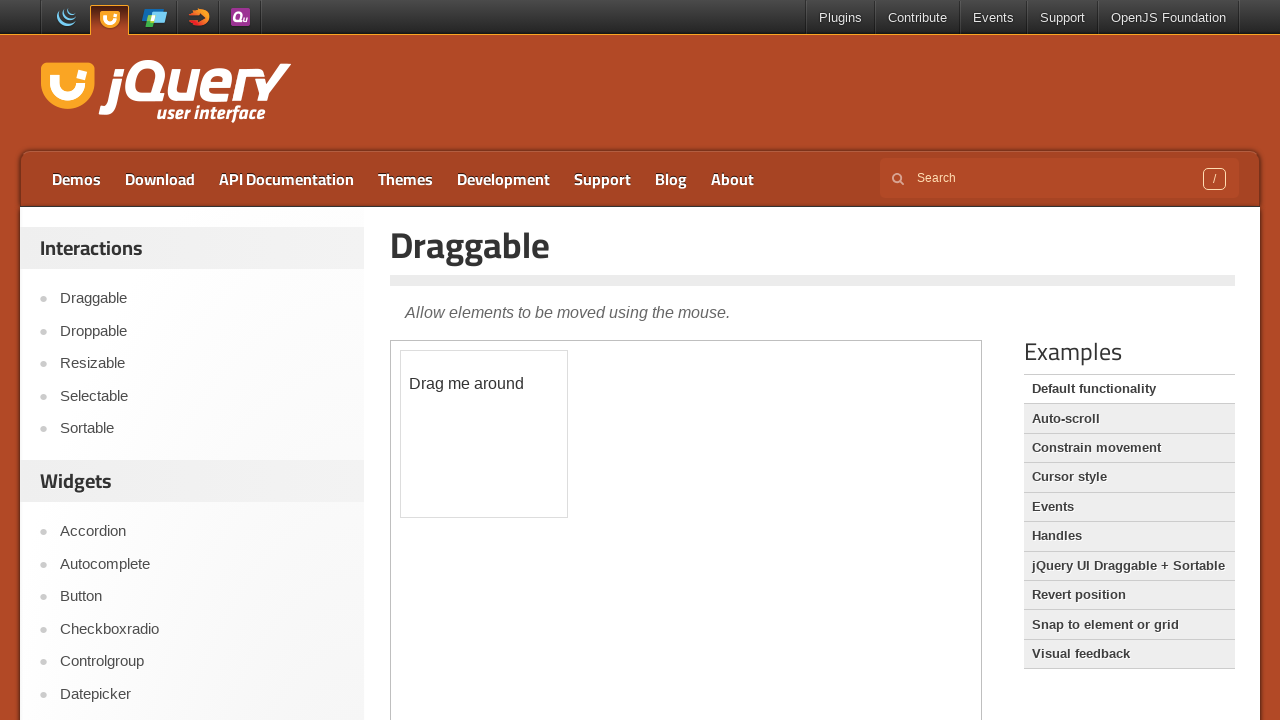

Located the demo iframe
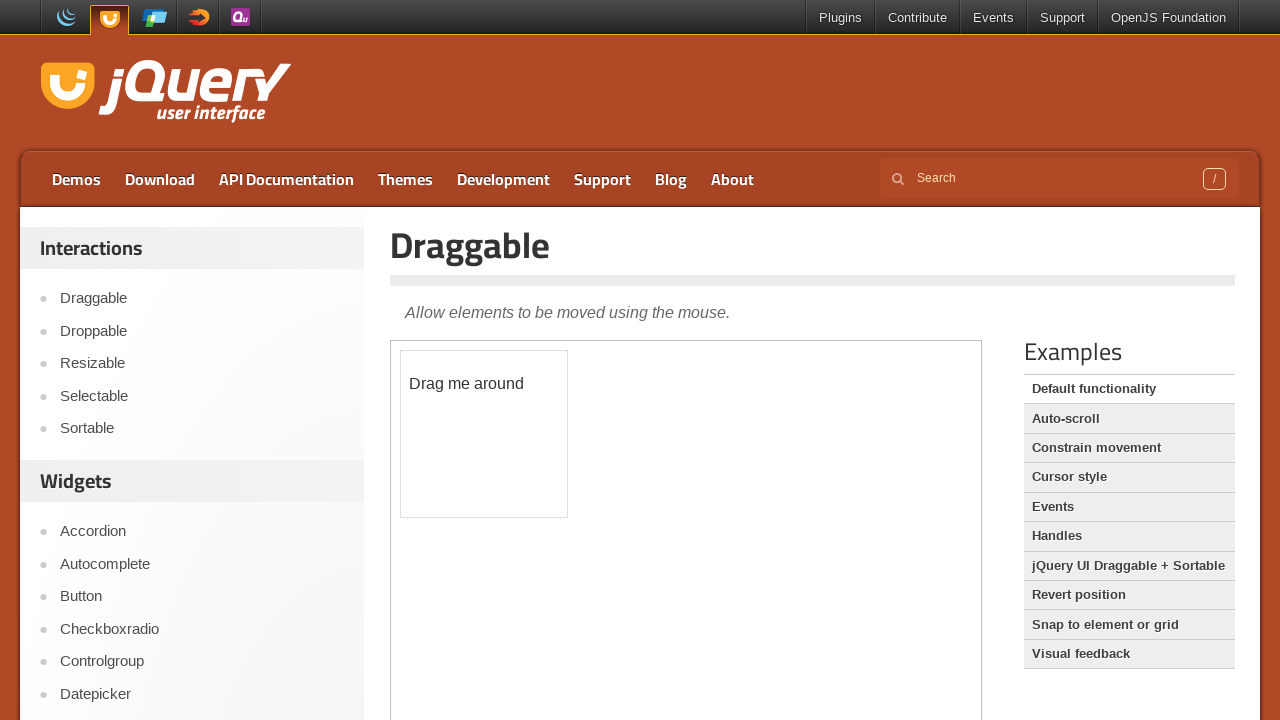

Located the draggable element within the iframe
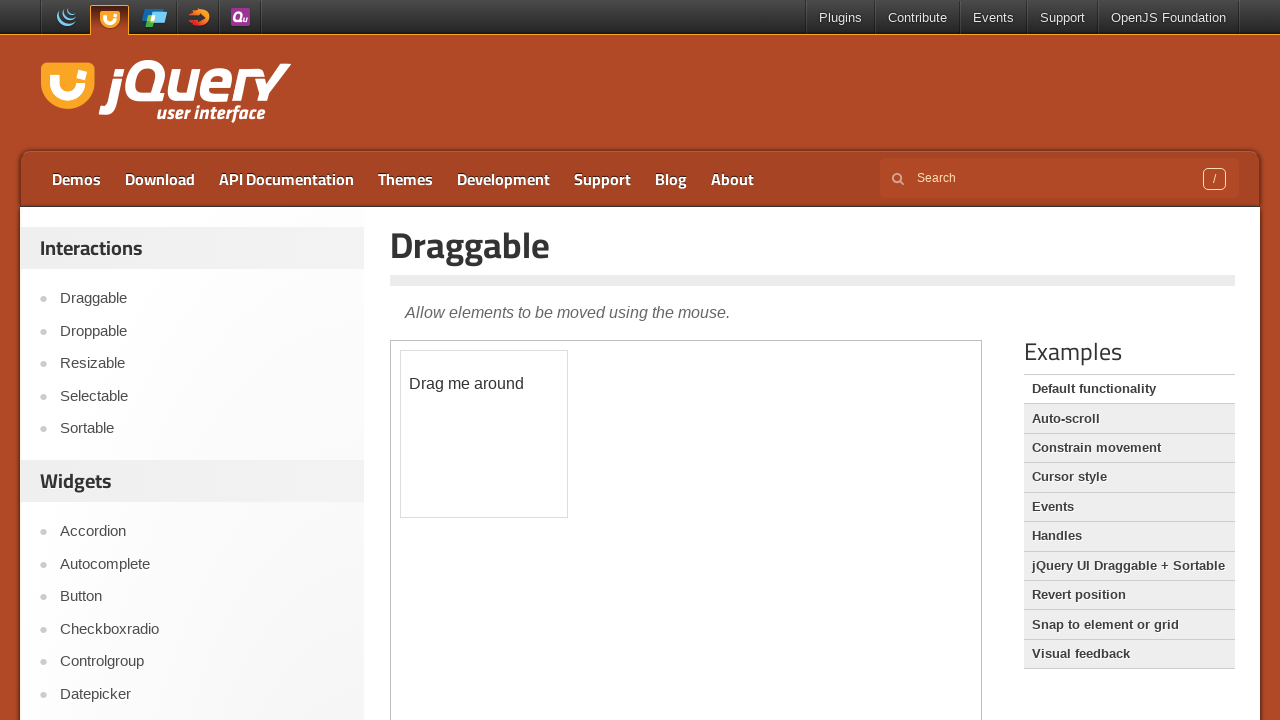

Draggable element is now visible and ready
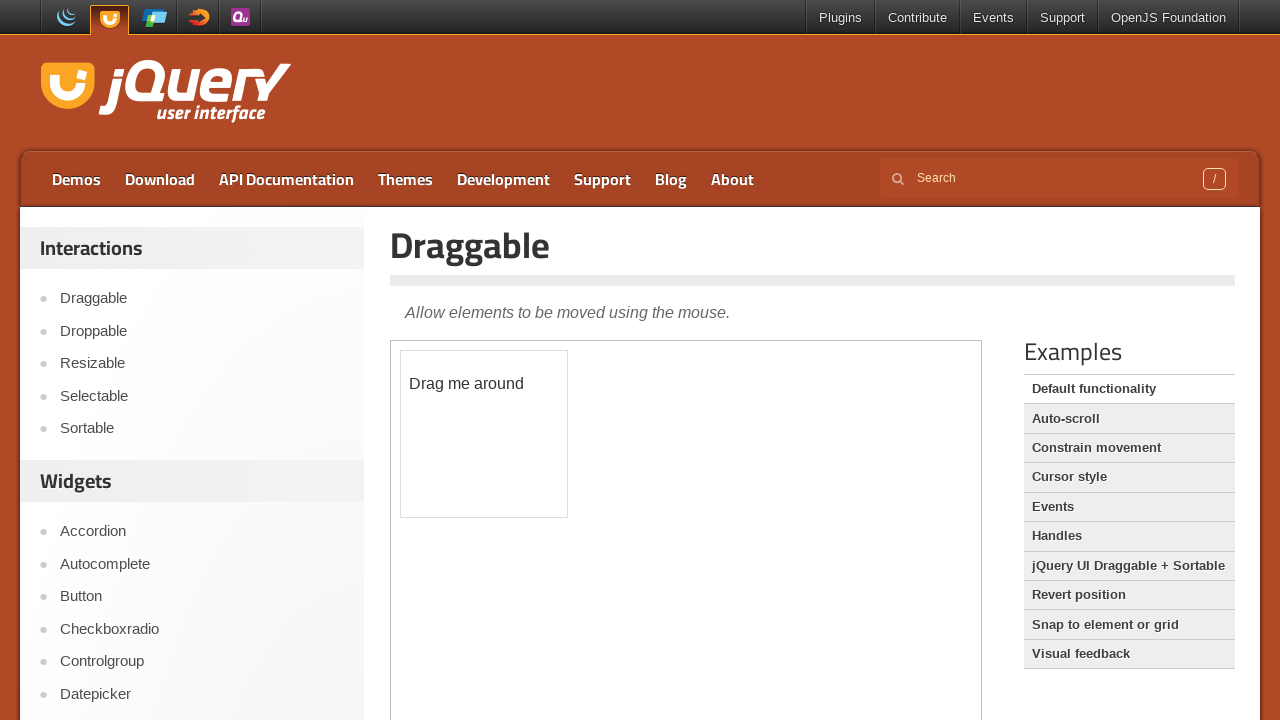

Retrieved bounding box coordinates of the draggable element
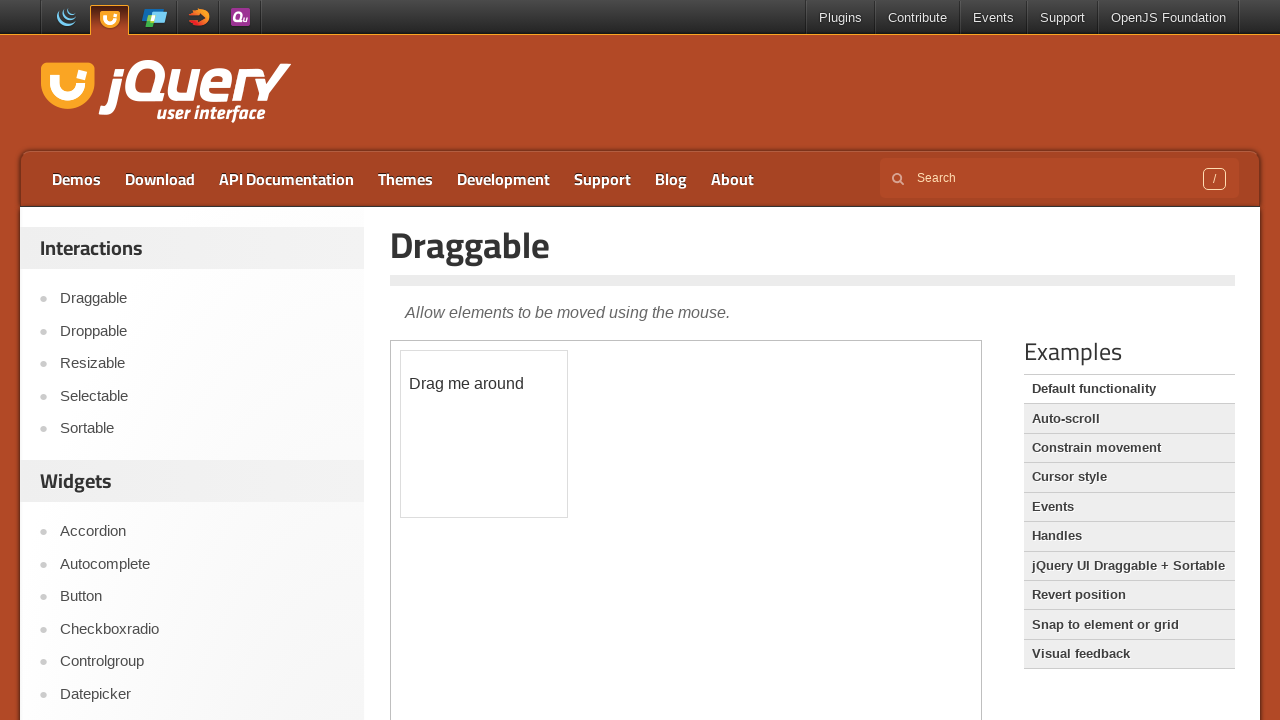

Moved mouse to the center of the draggable element at (484, 434)
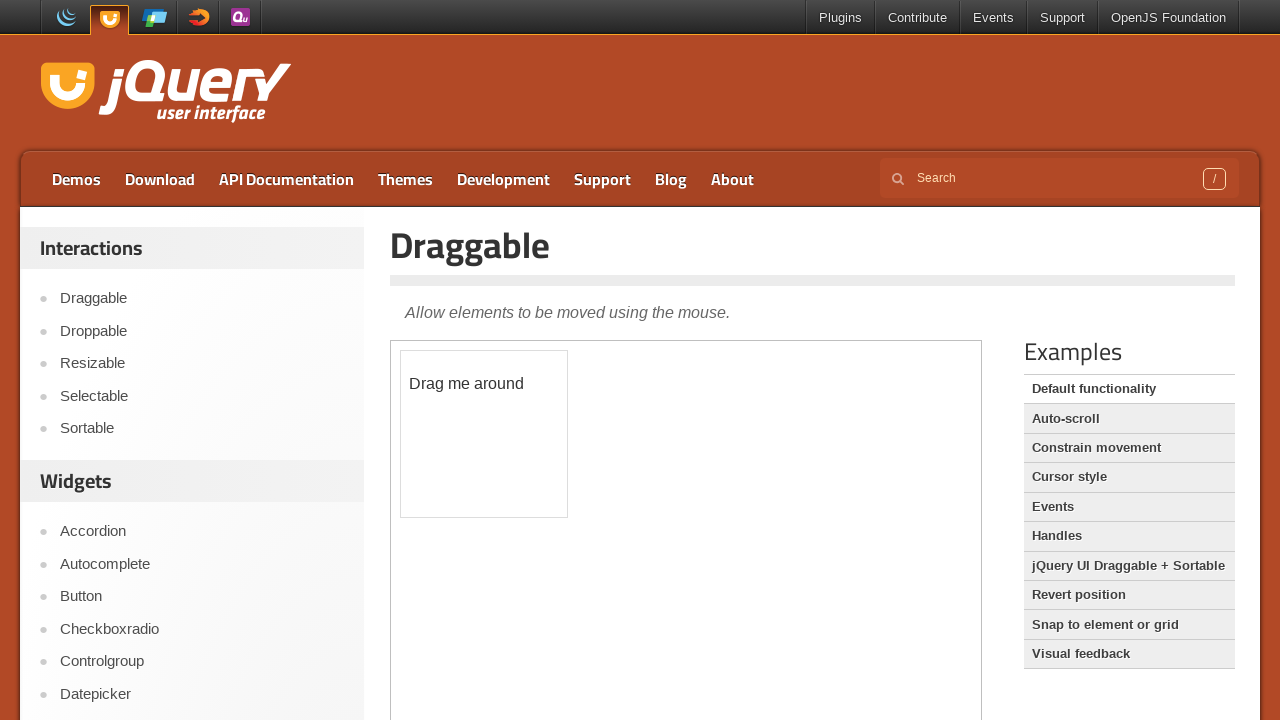

Pressed down the mouse button at (484, 434)
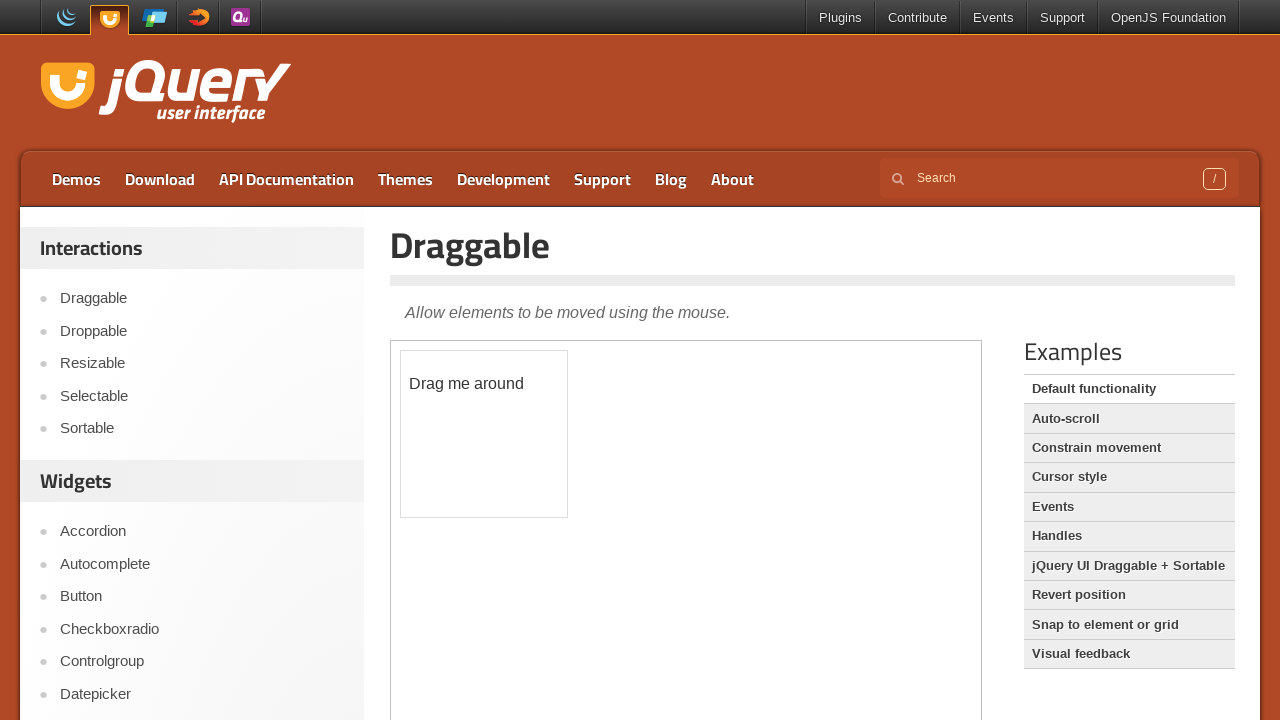

Dragged the element 200 pixels to the right at (684, 434)
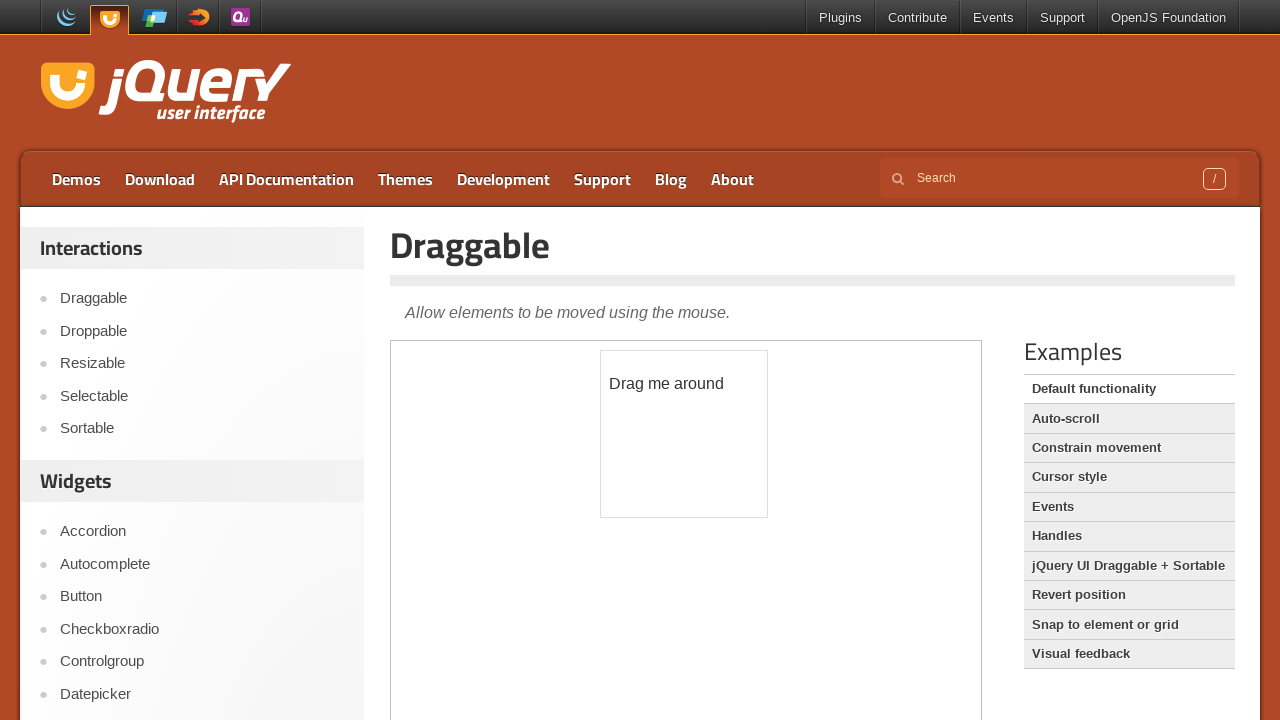

Released the mouse button to complete the drag operation at (684, 434)
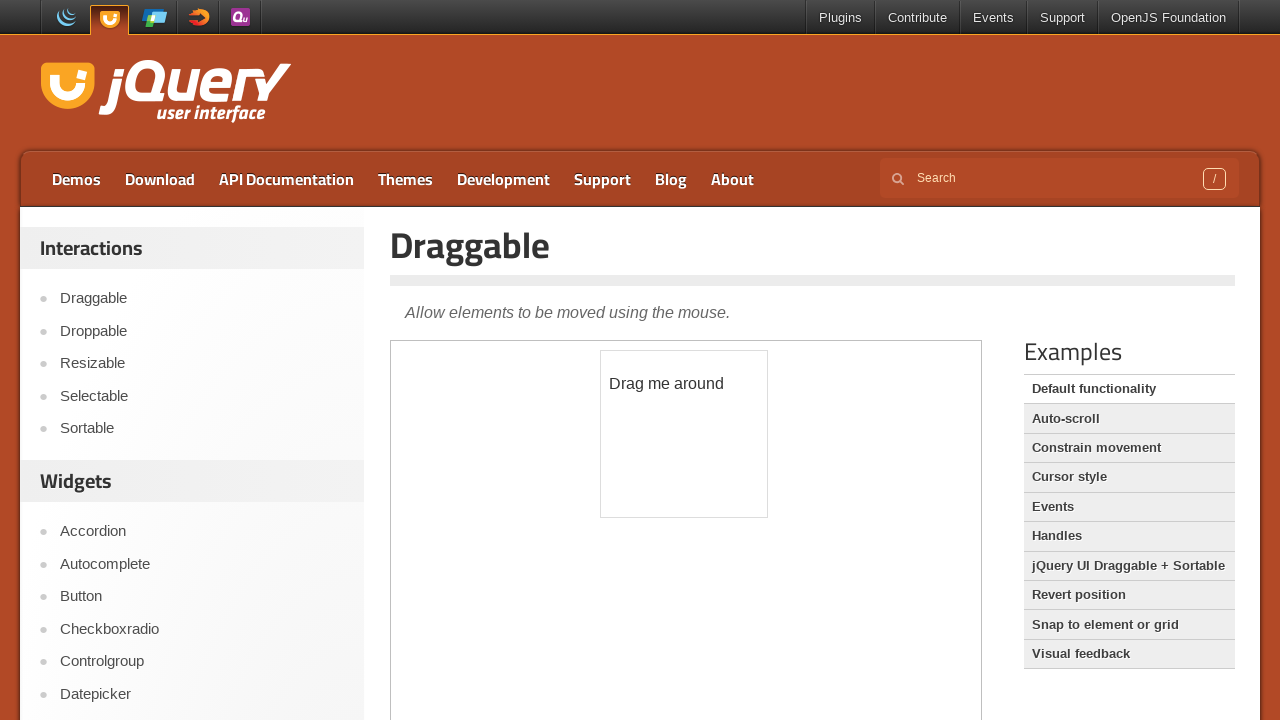

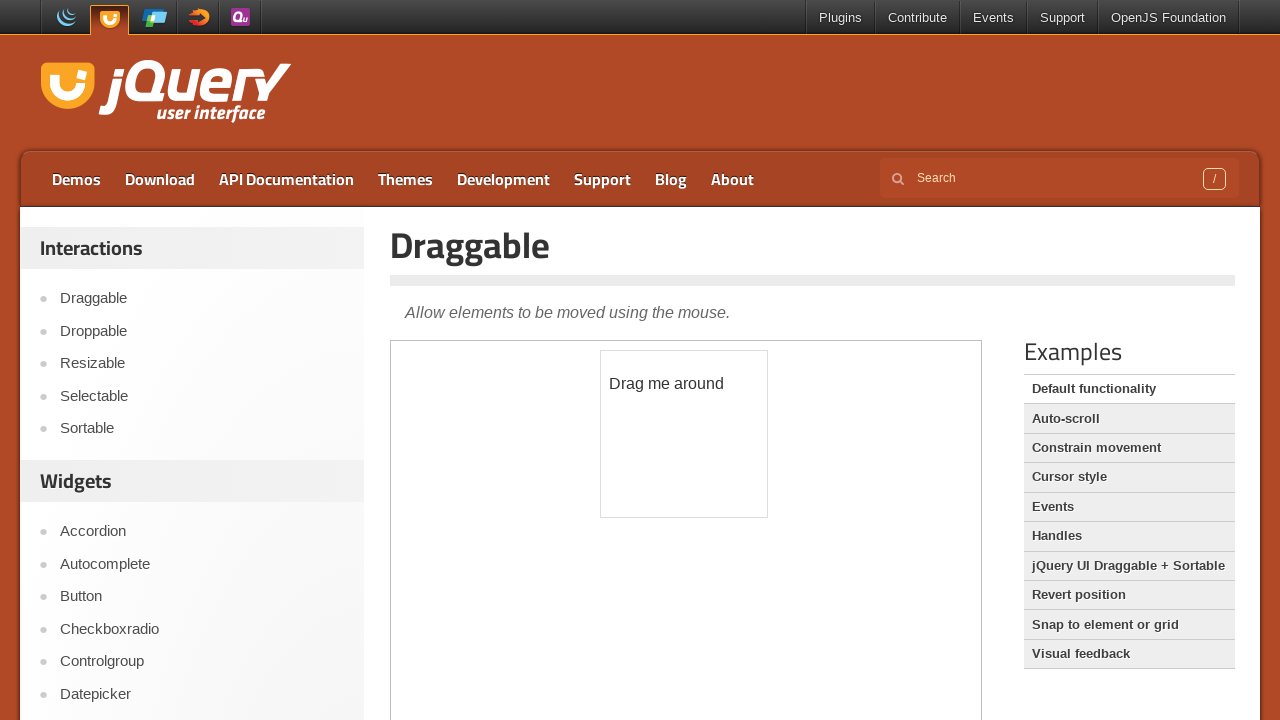